Tests the achievements command to display player achievements

Starting URL: https://hack.andernet.dev

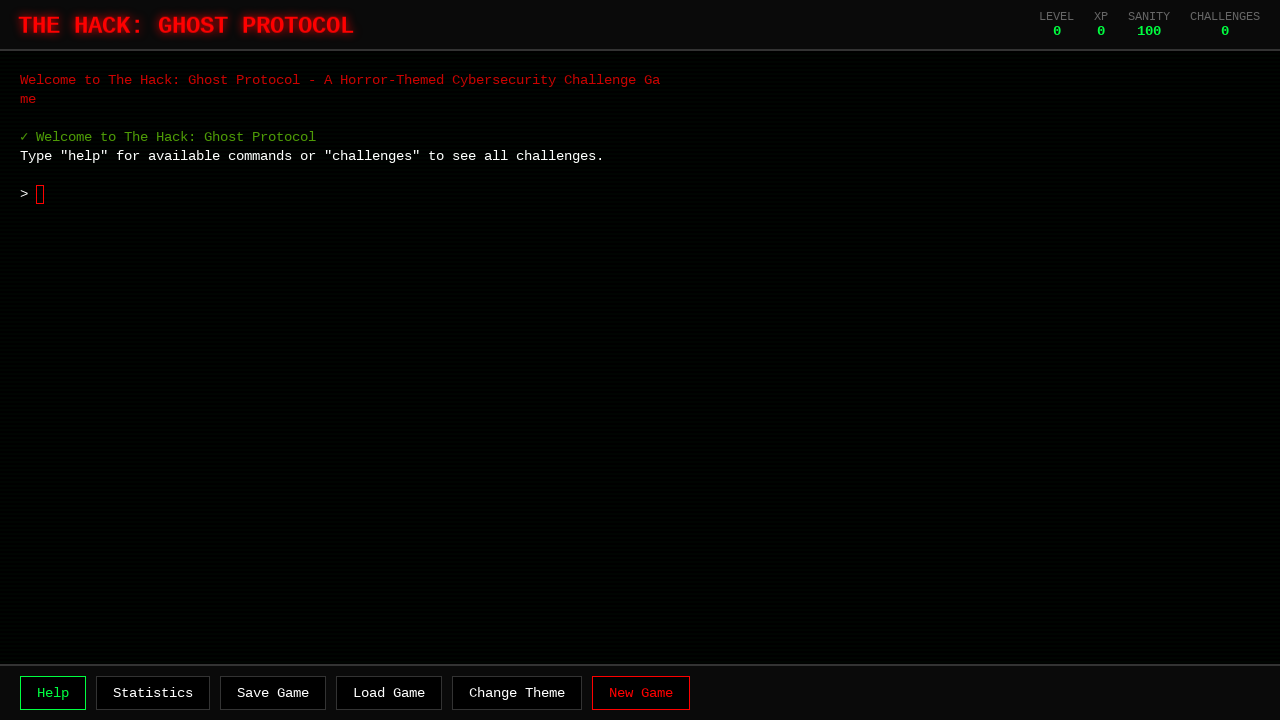

Game container loaded and visible
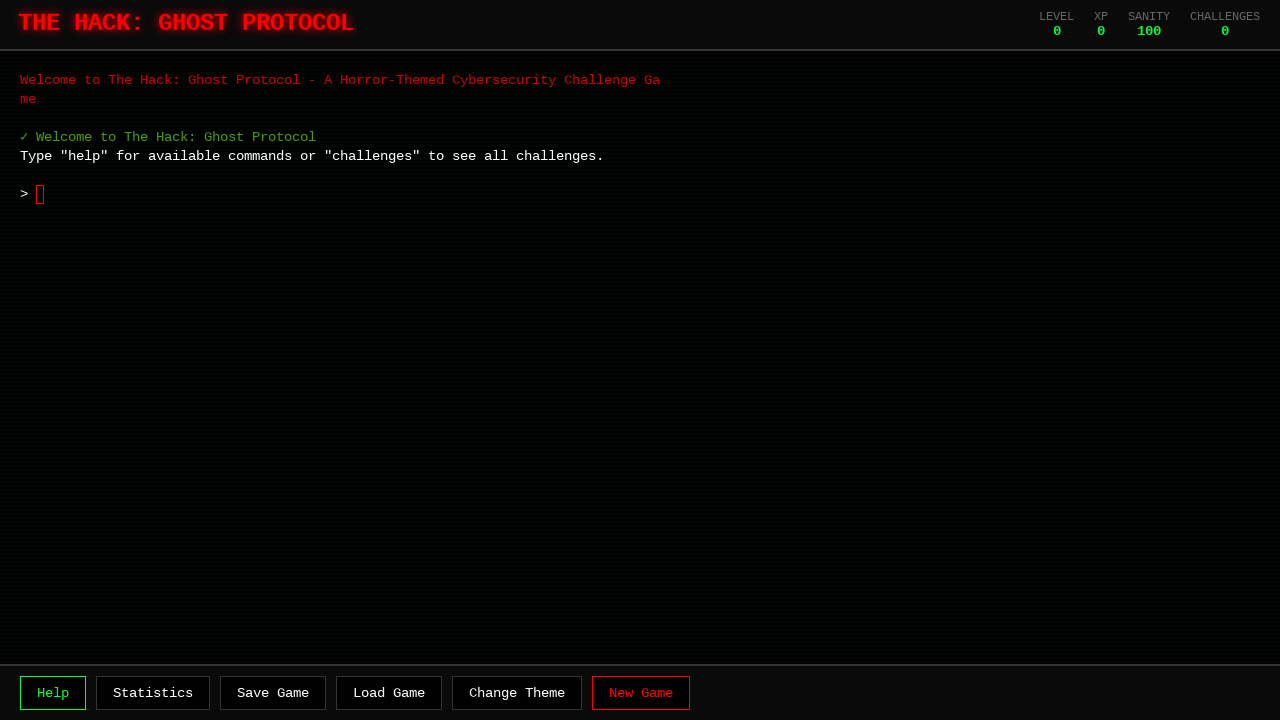

Waited 2 seconds for game initialization
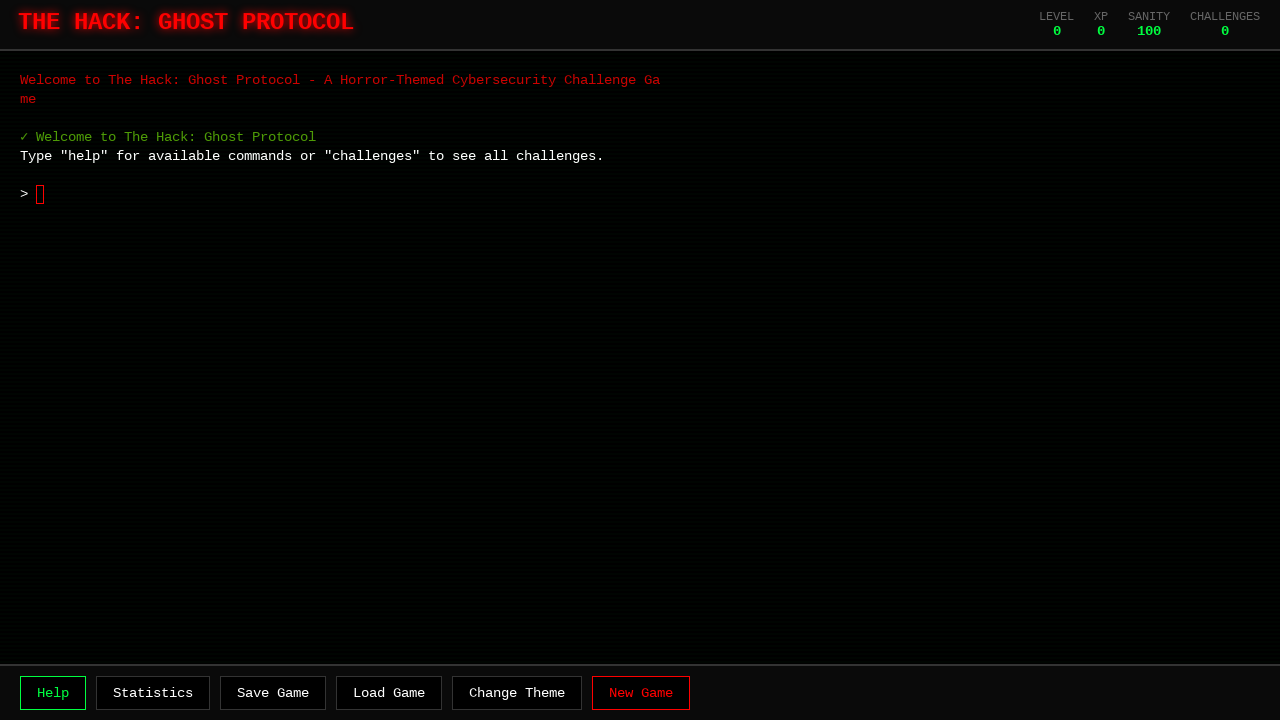

Typed 'achievements' command
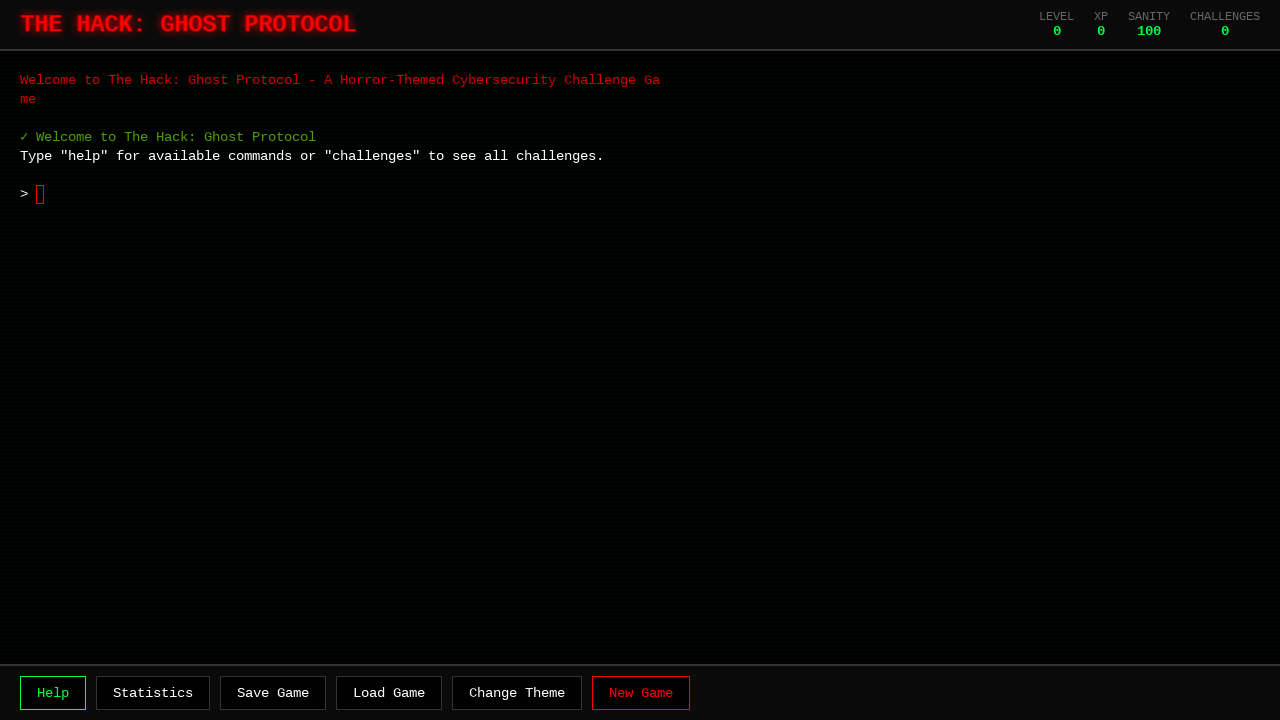

Pressed Enter to execute achievements command
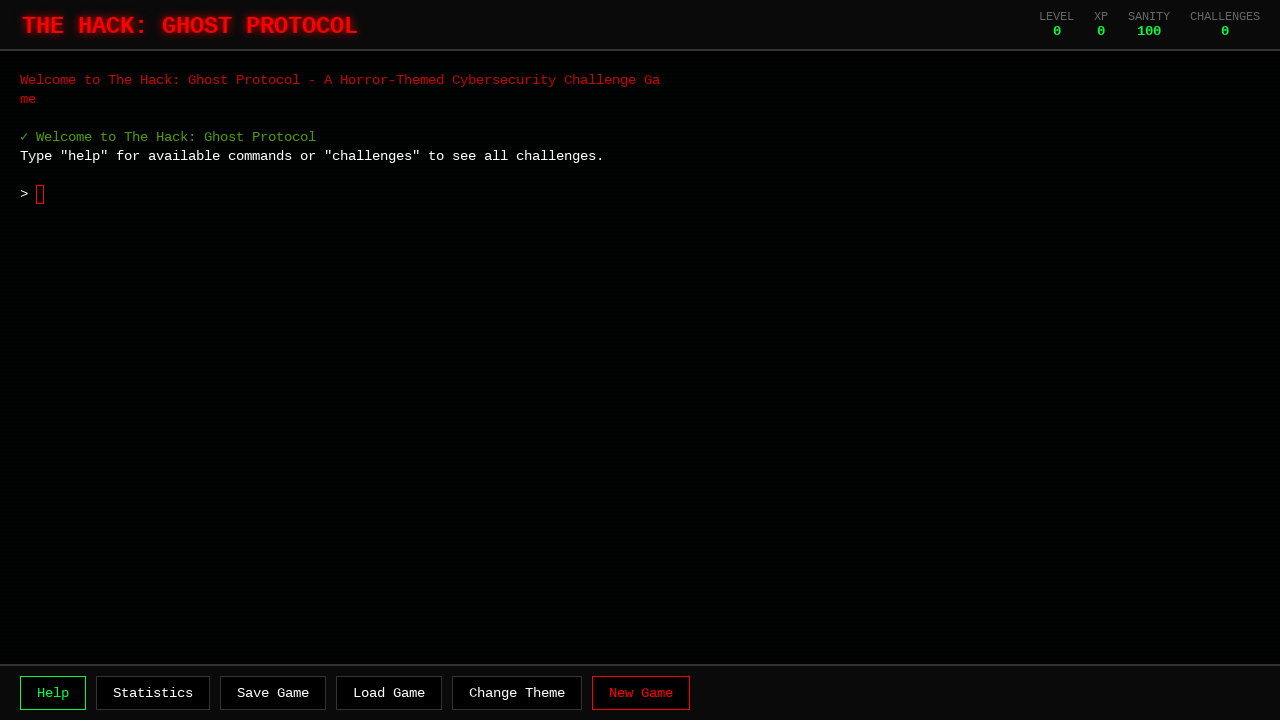

Waited 1 second for command response
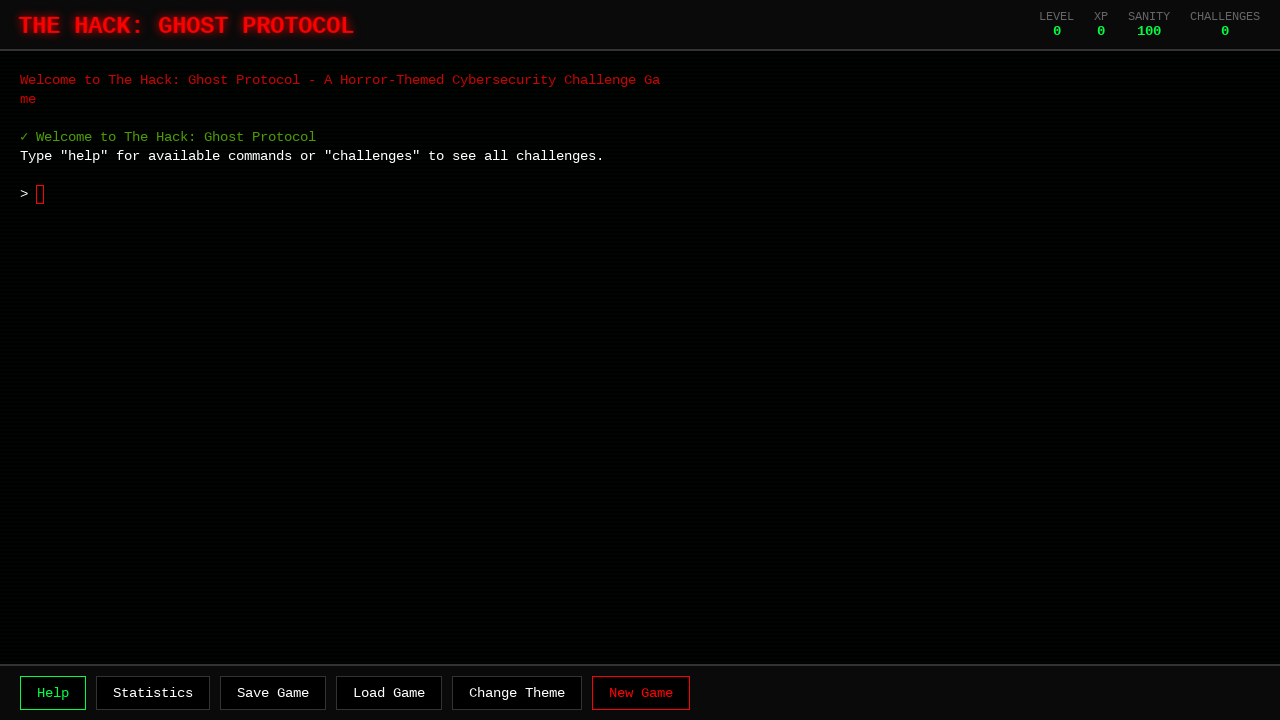

Achievements displayed in terminal screen
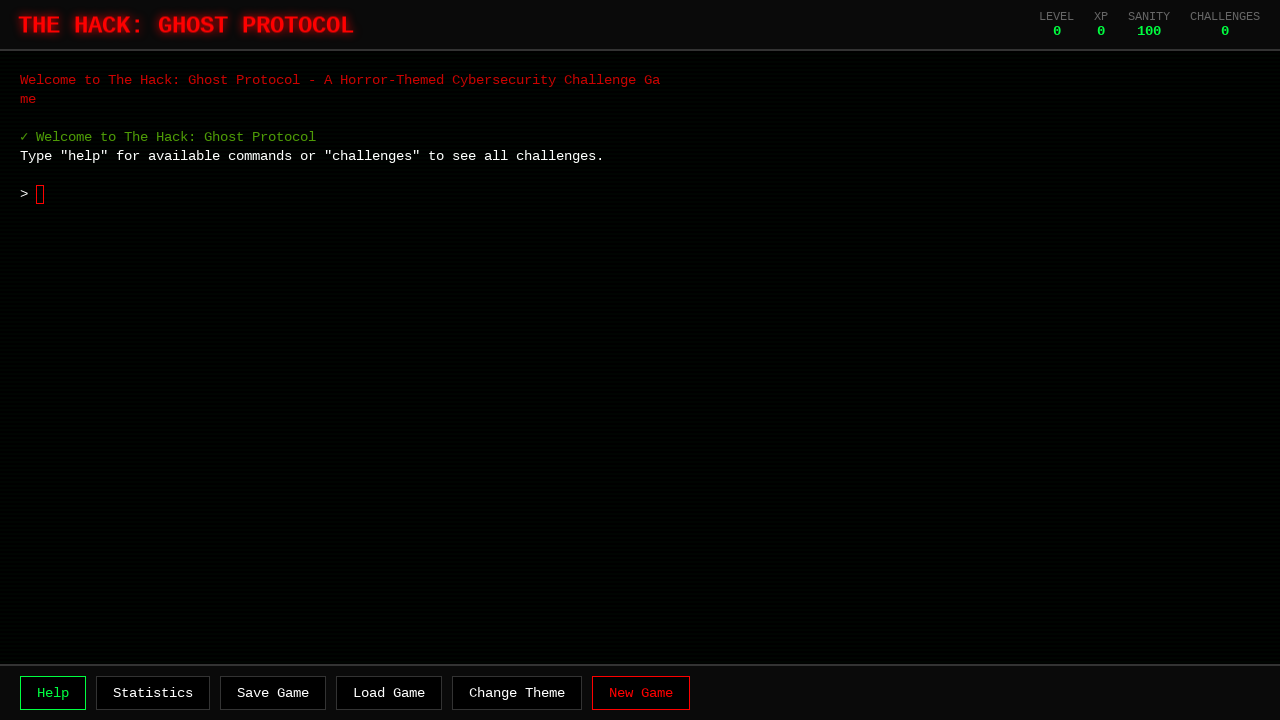

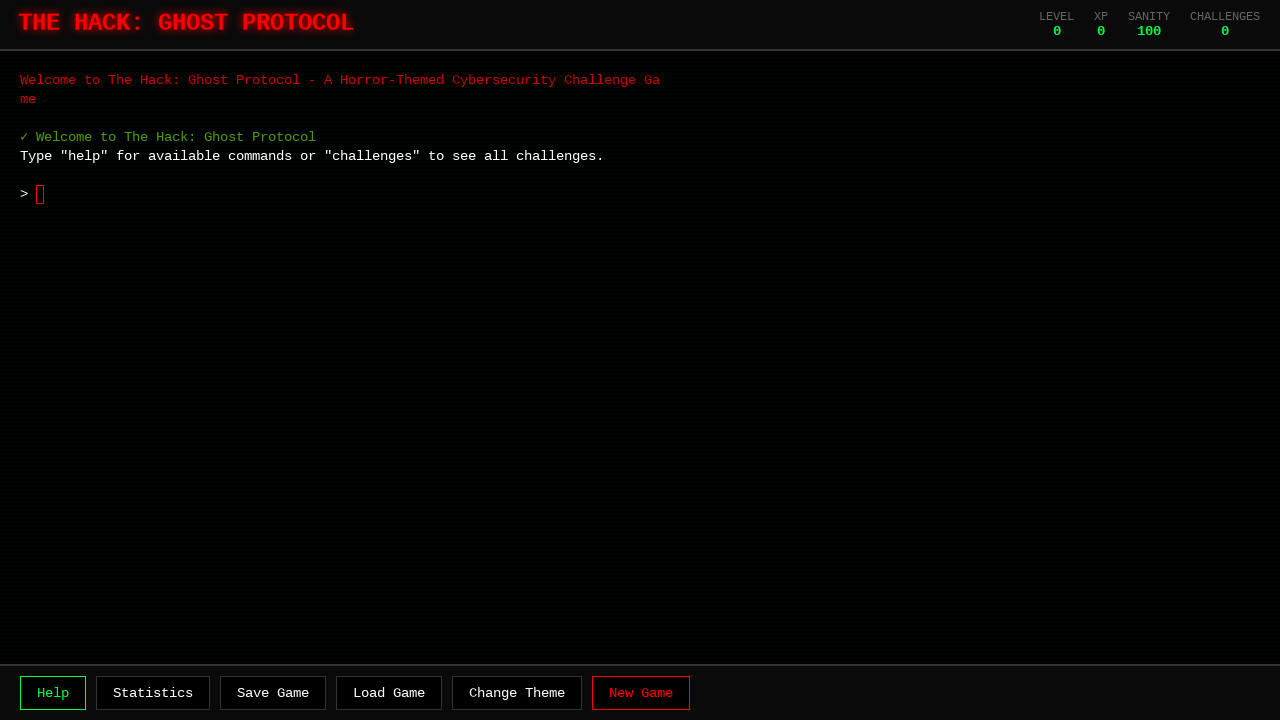